Tests jQuery UI selectable functionality by selecting three random items using Ctrl+click

Starting URL: https://jqueryui.com/selectable/

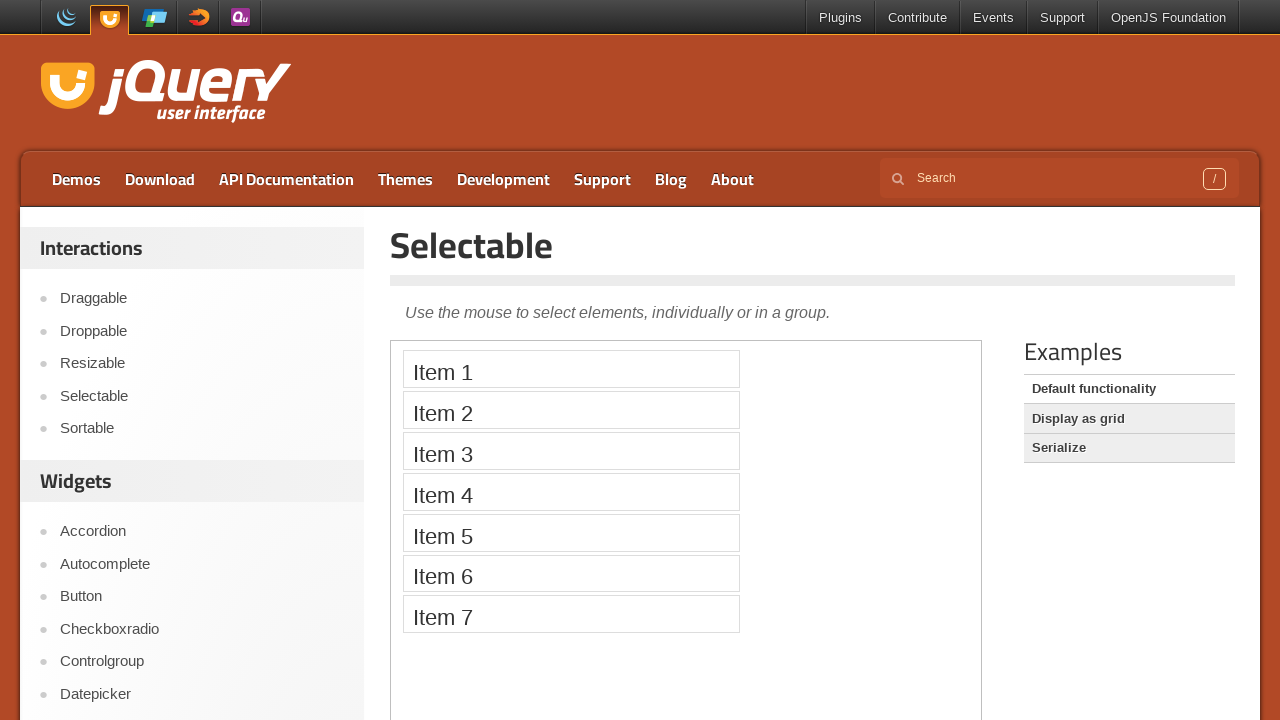

Located the demo iframe for jQuery UI selectable
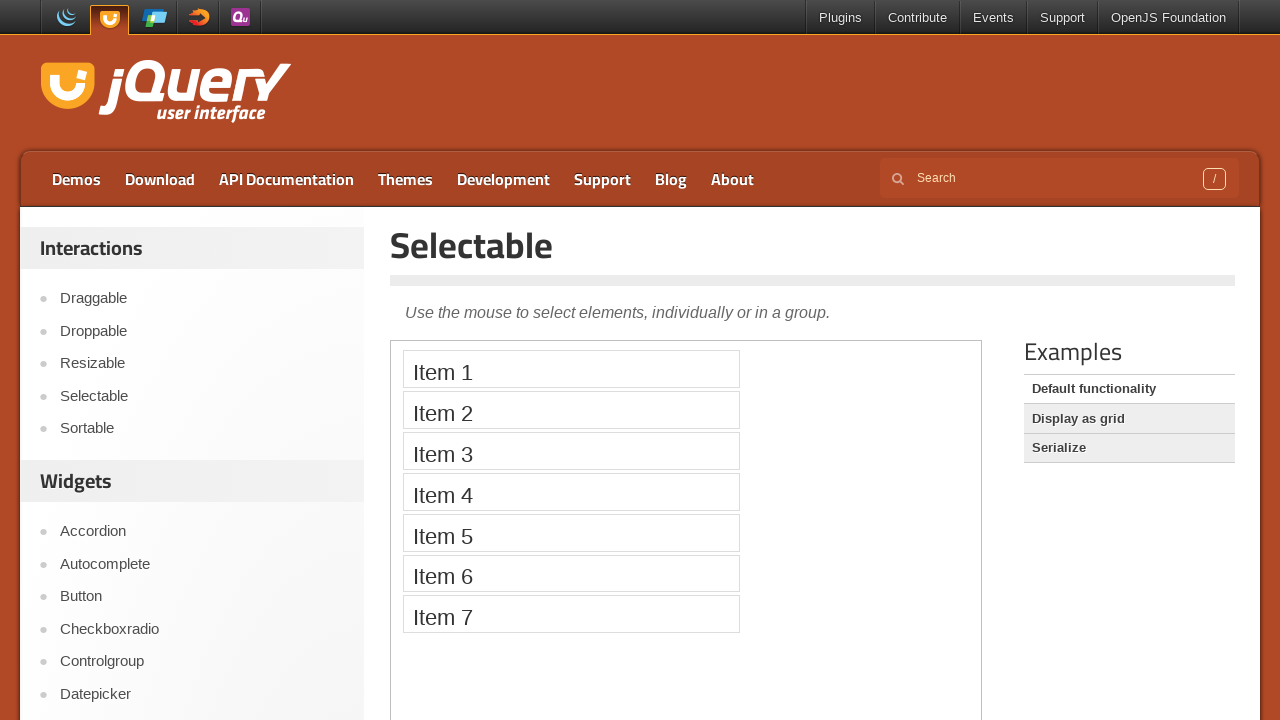

Located all selectable list items
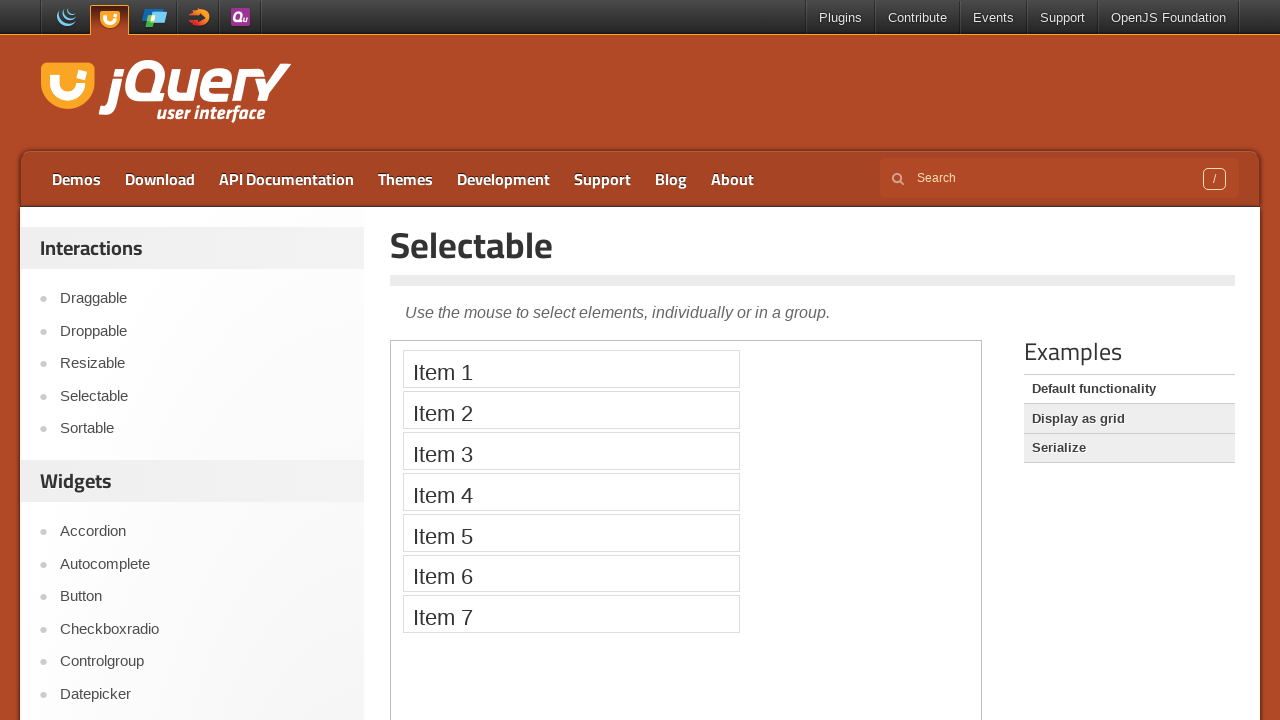

Counted 7 selectable items
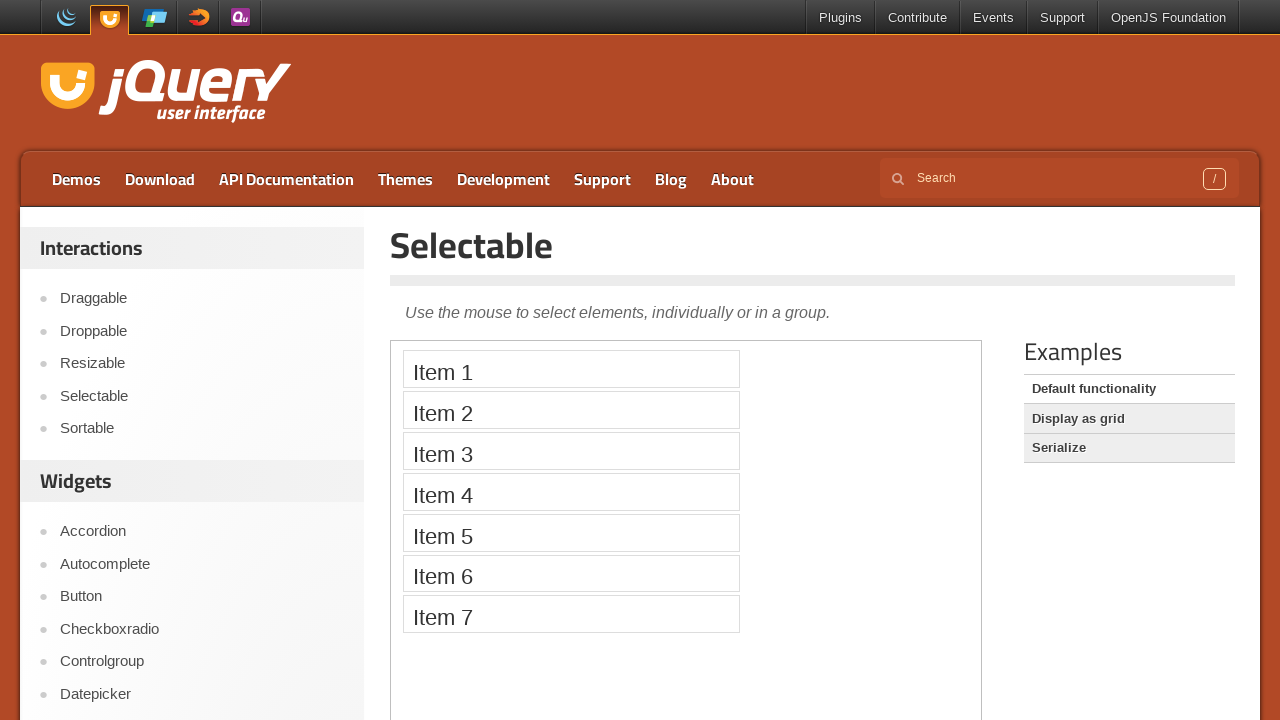

Generated three random indices: [4, 3, 1]
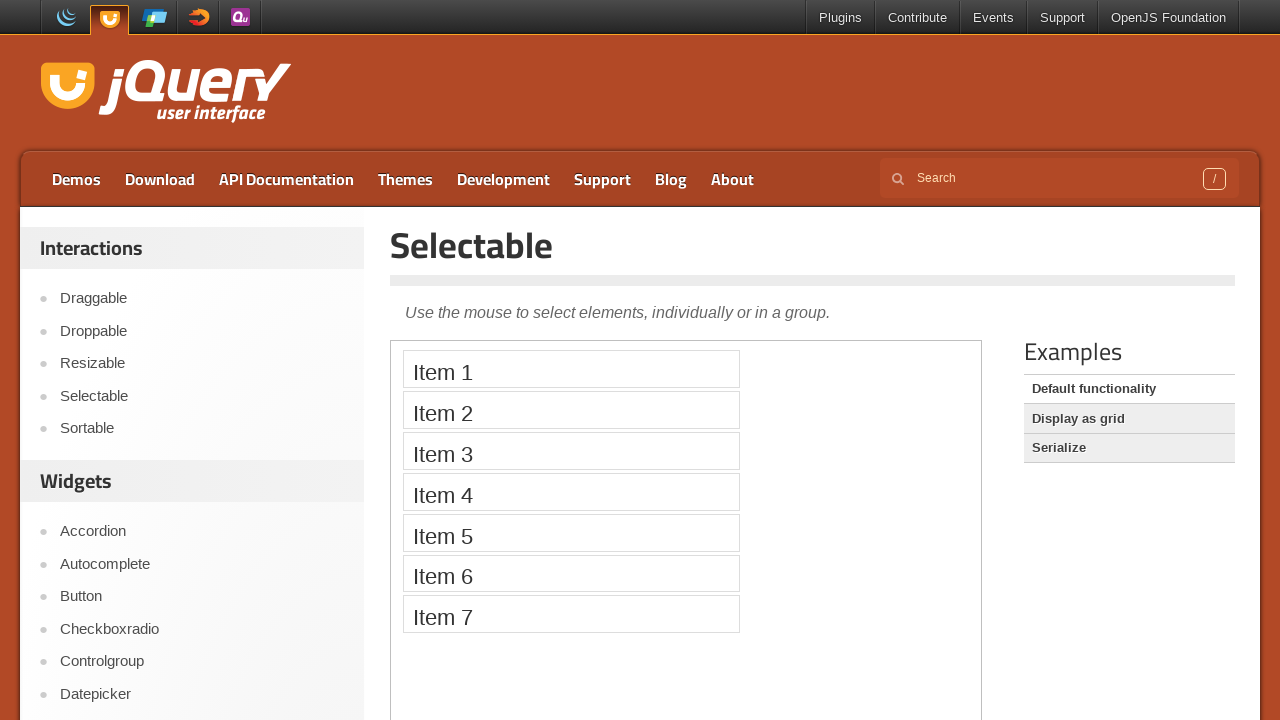

Pressed Control key down
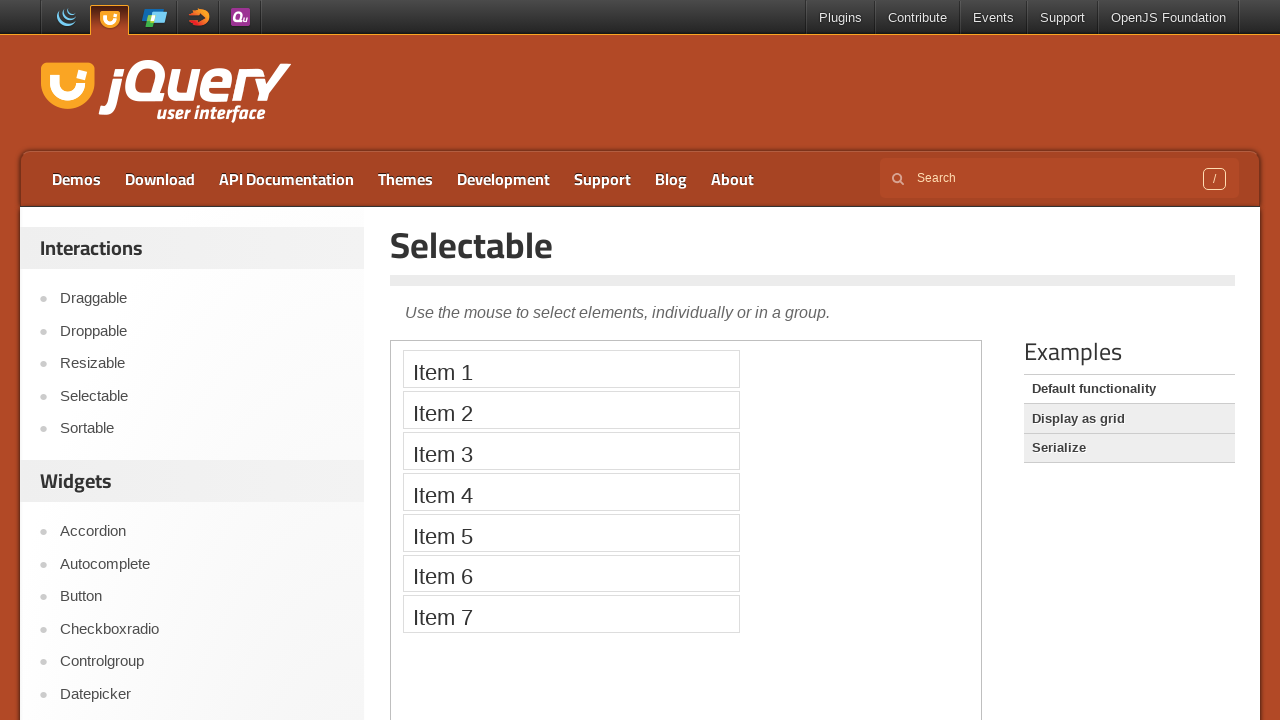

Ctrl+clicked item at index 4 at (571, 532) on .demo-frame >> internal:control=enter-frame >> ol#selectable li >> nth=4
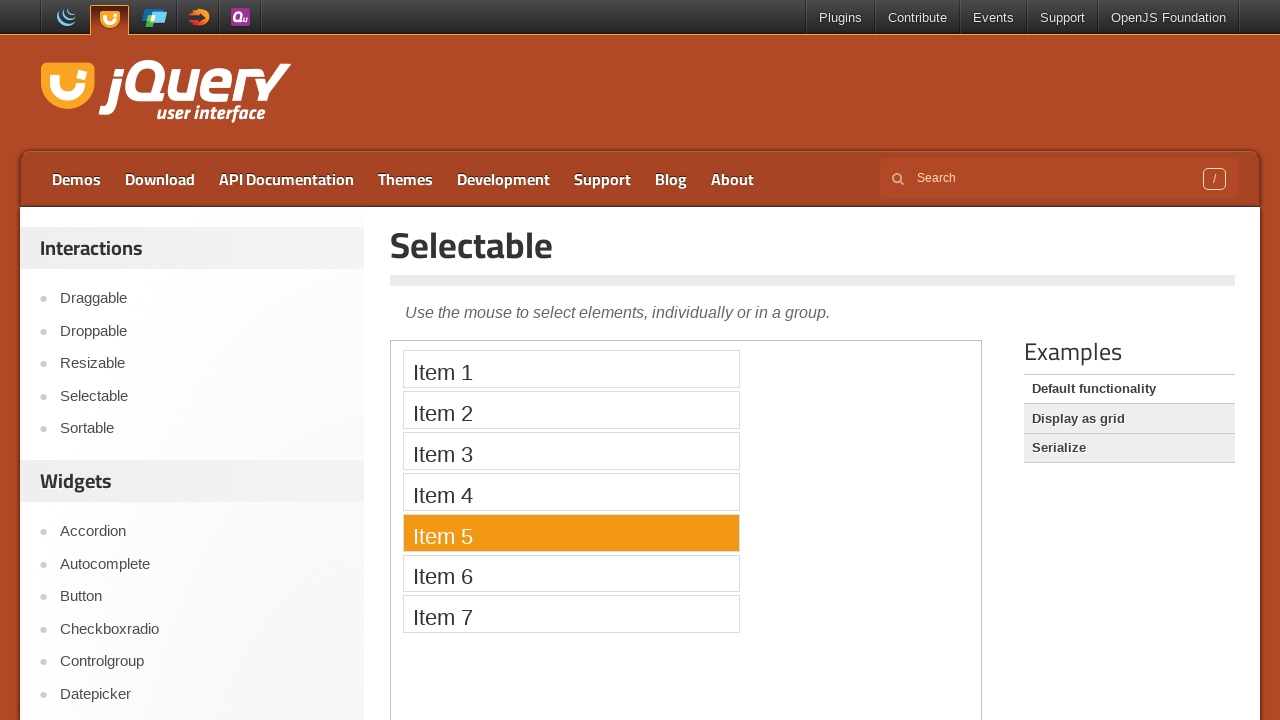

Ctrl+clicked item at index 3 at (571, 492) on .demo-frame >> internal:control=enter-frame >> ol#selectable li >> nth=3
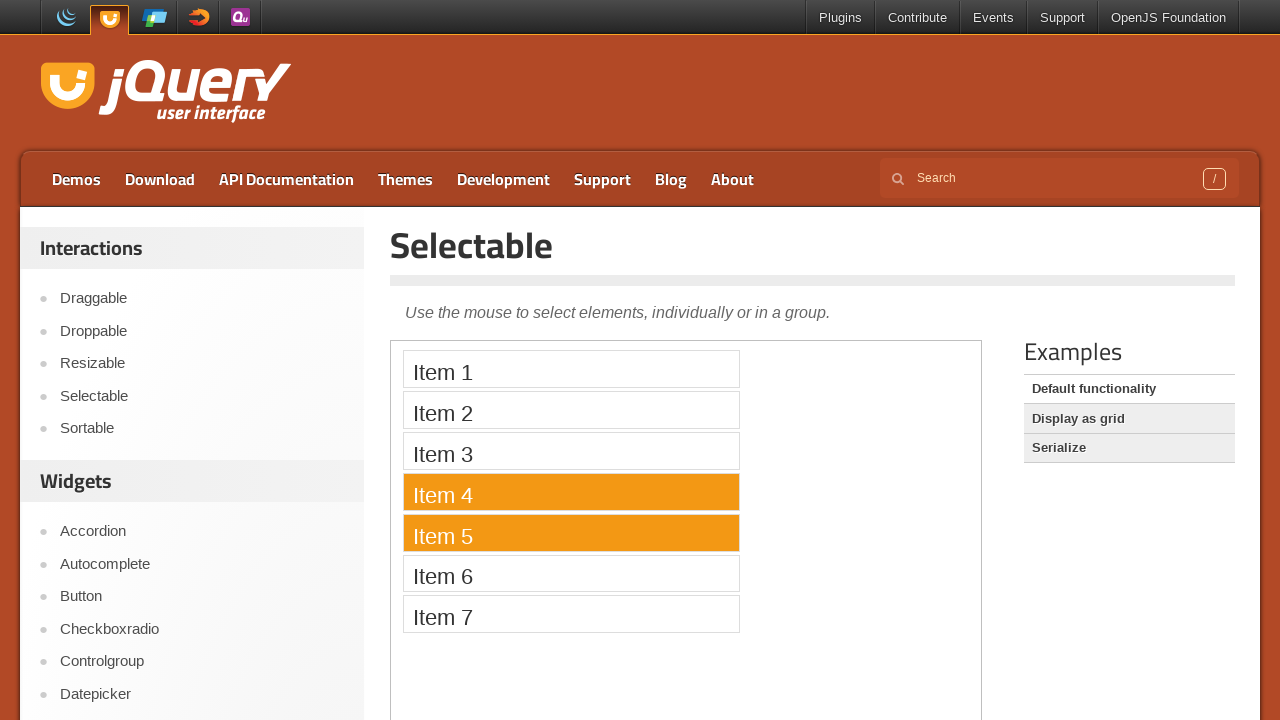

Ctrl+clicked item at index 1 at (571, 410) on .demo-frame >> internal:control=enter-frame >> ol#selectable li >> nth=1
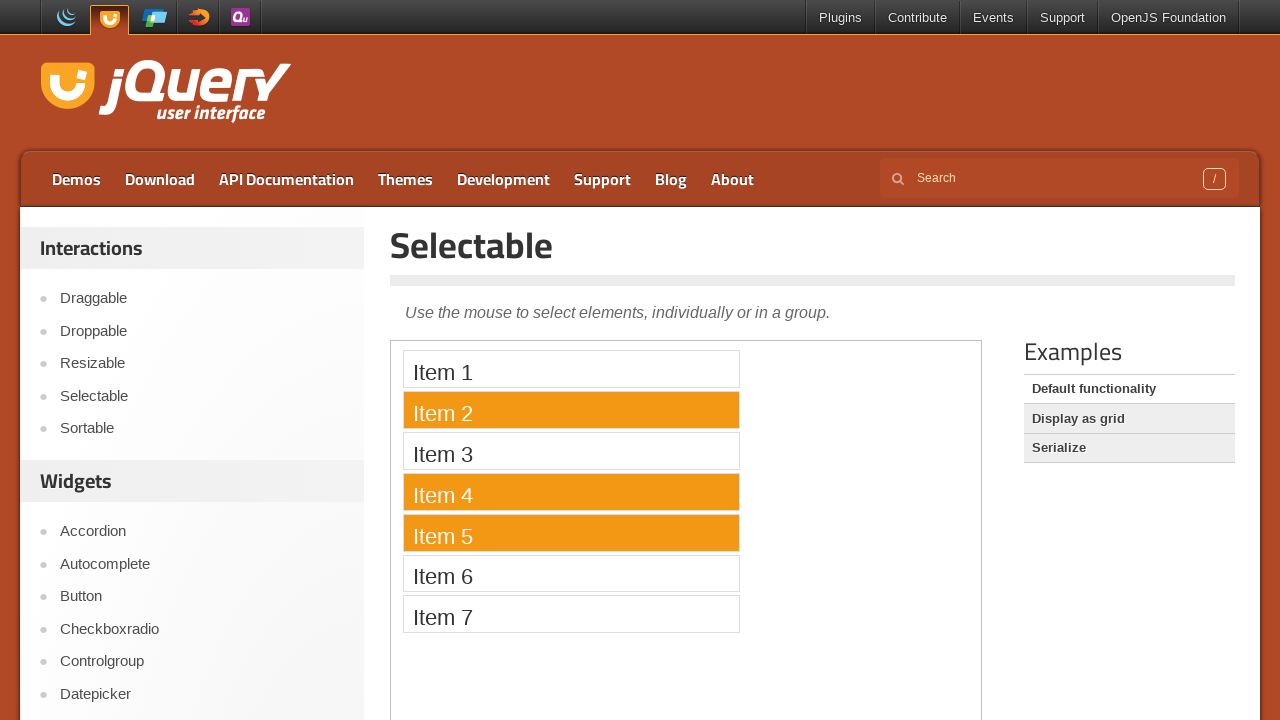

Released Control key
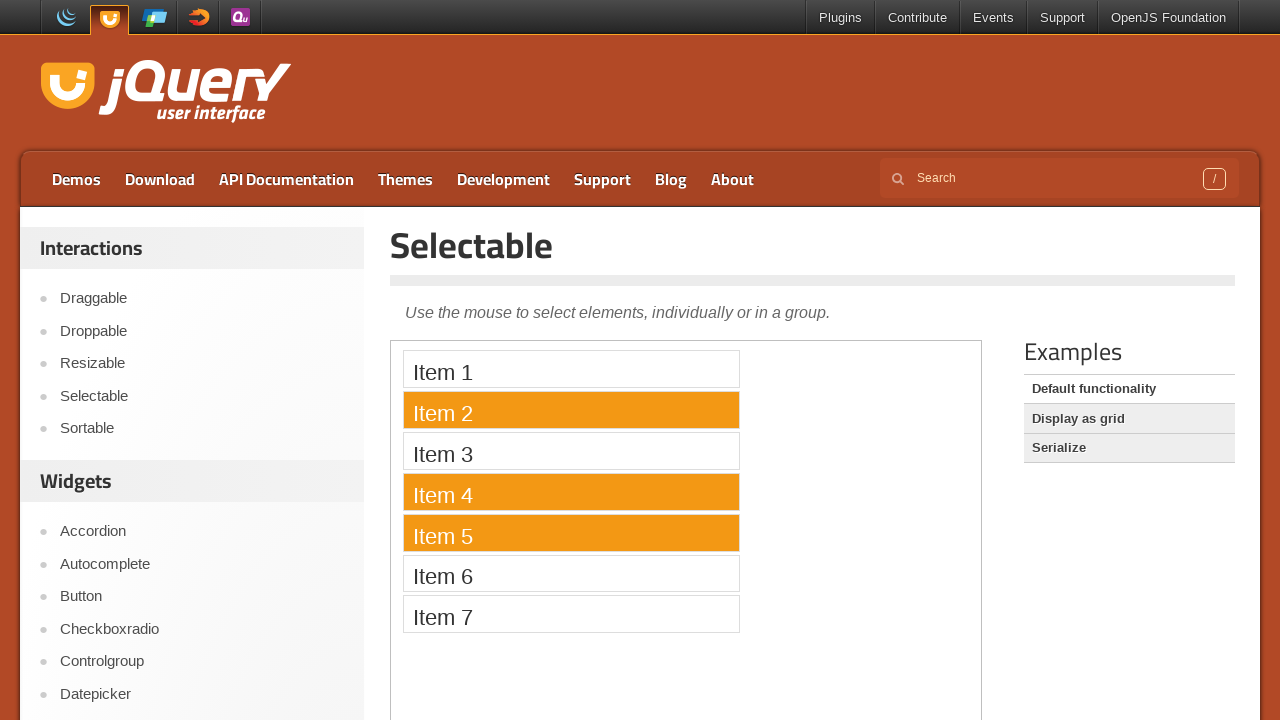

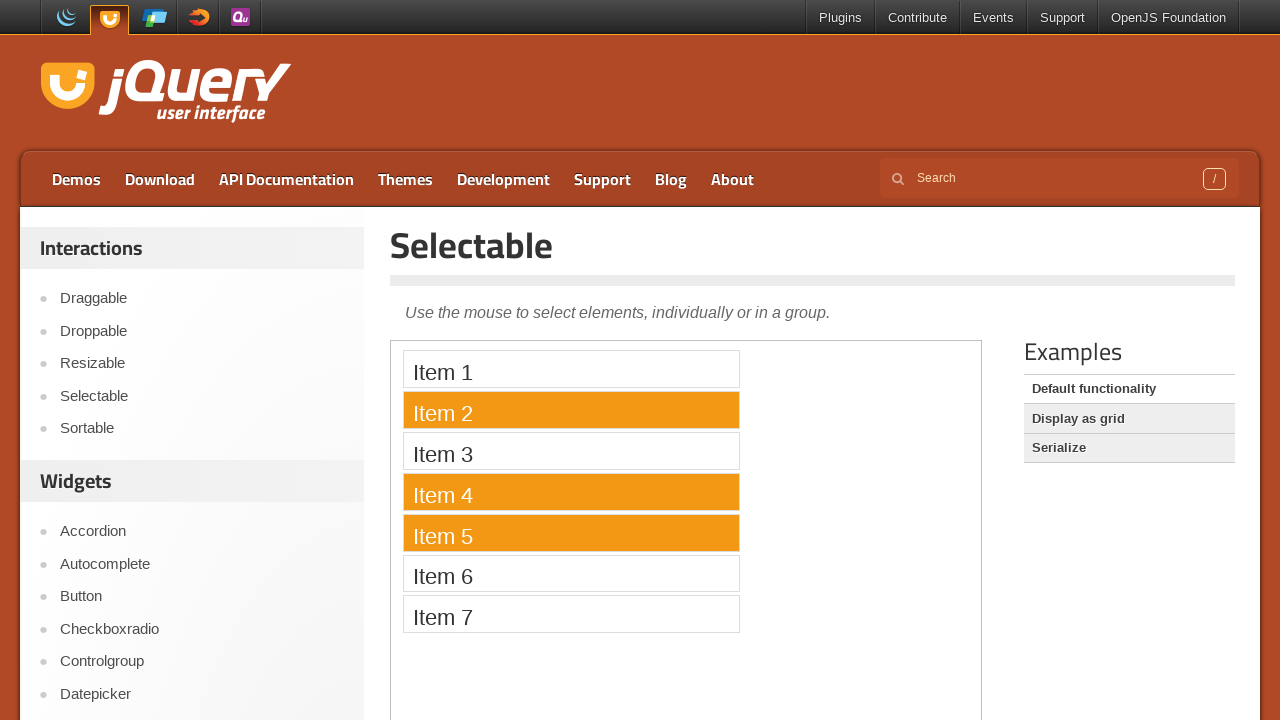